Tests the search functionality on OpenCart demo site by entering a search term in the search box and submitting with Enter key

Starting URL: http://opencart.abstracta.us/index.php?route=common/home

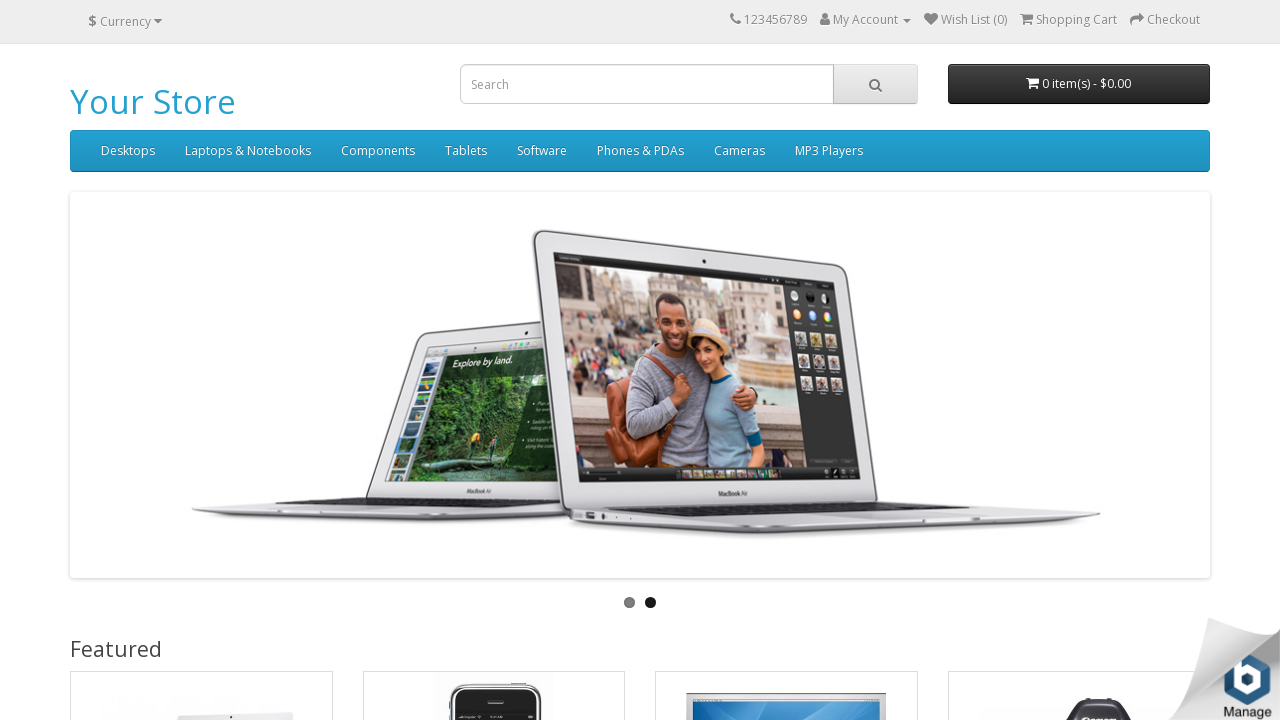

Filled search box with 'laptop' on #search input
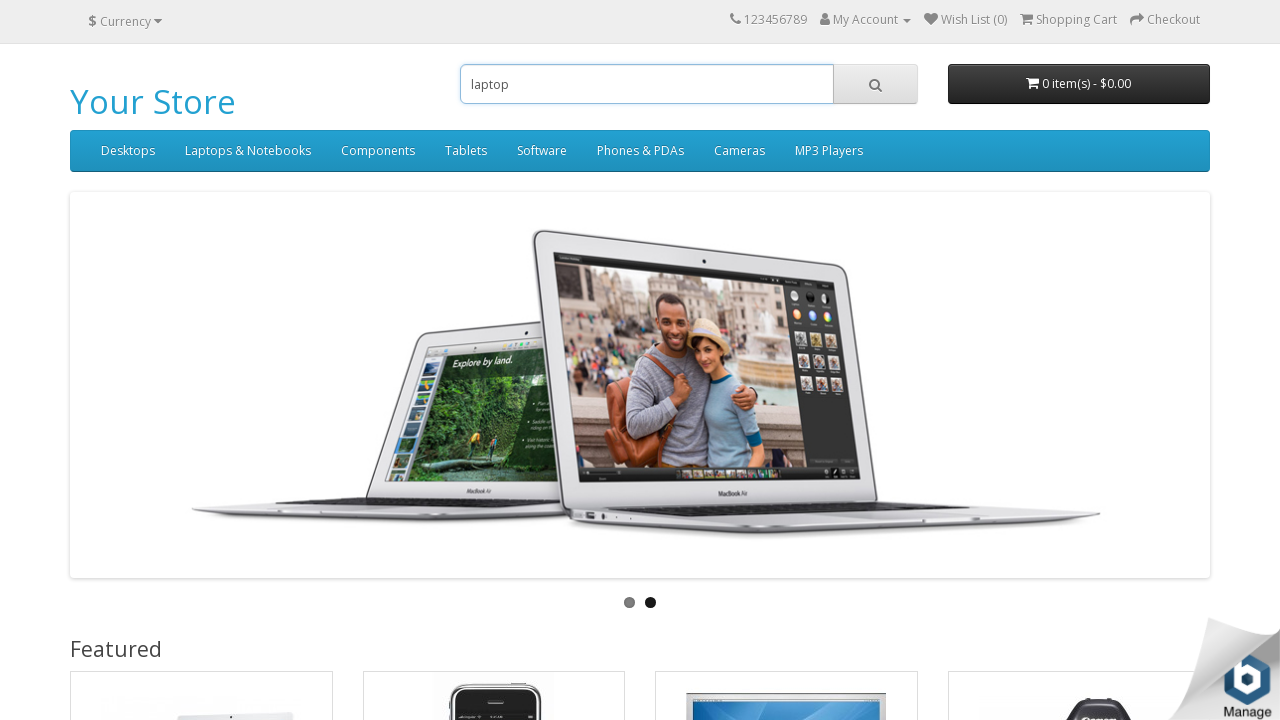

Pressed Enter to submit search on #search input
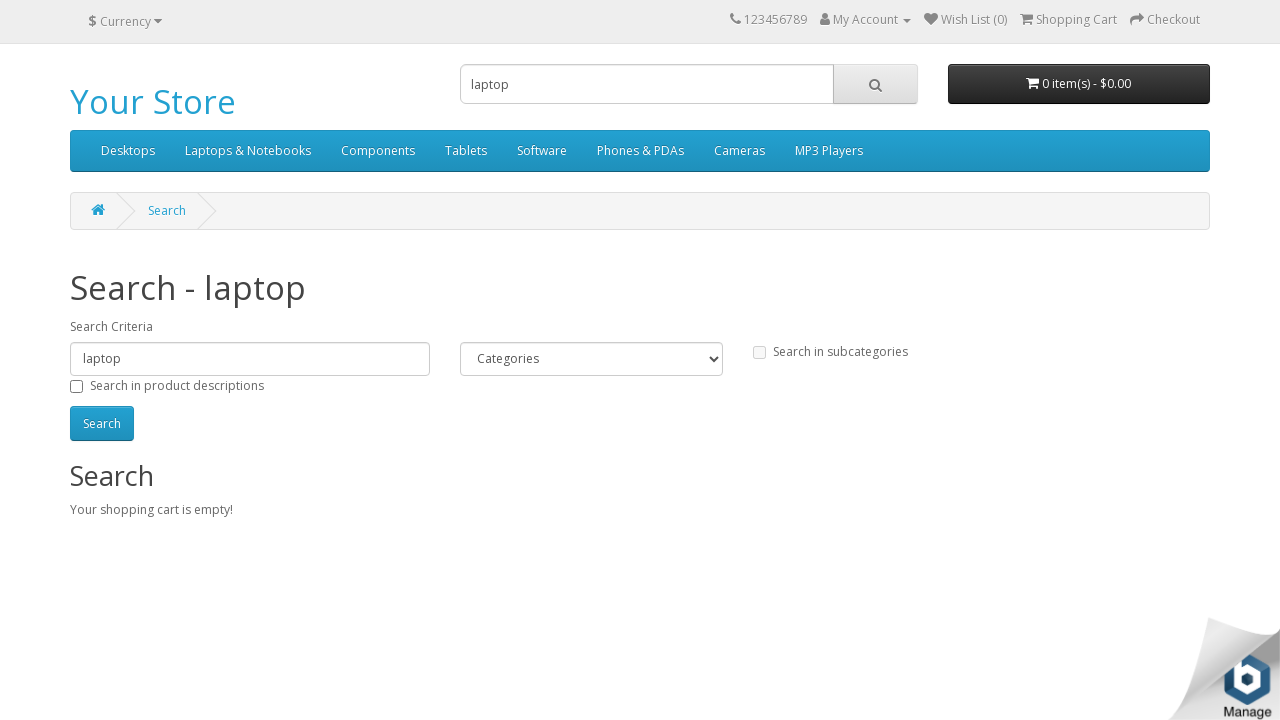

Search results page loaded
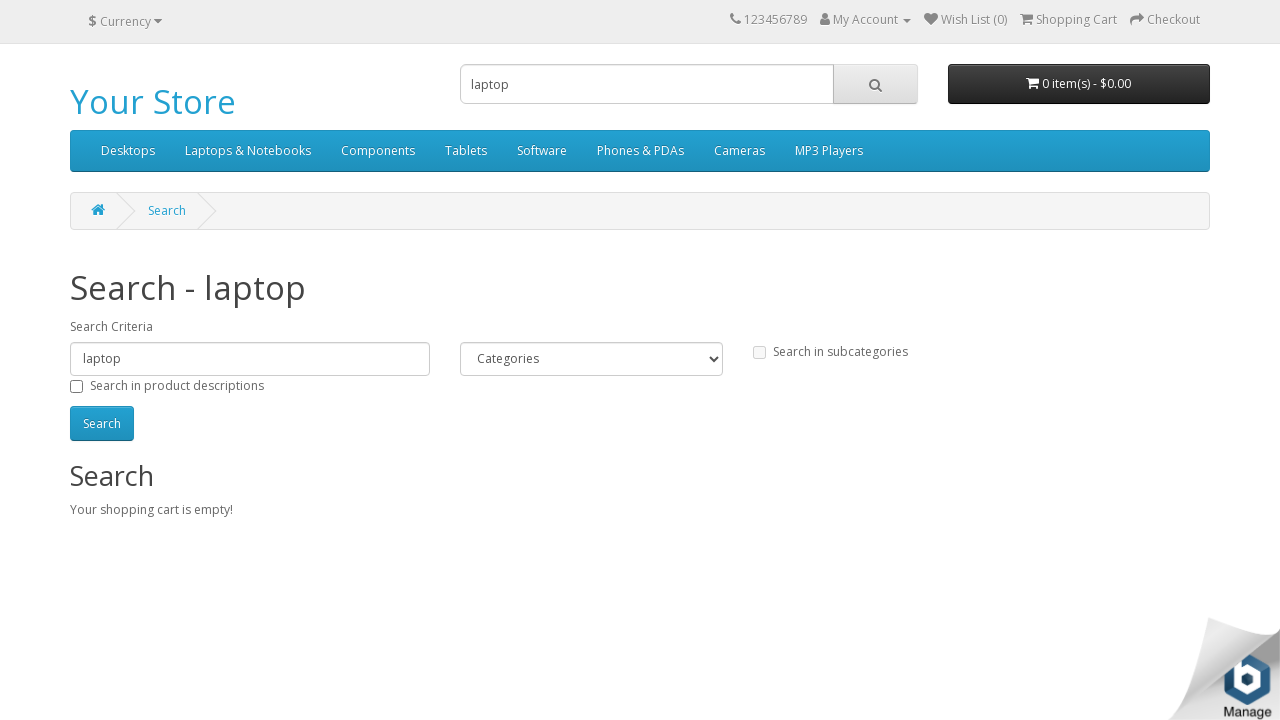

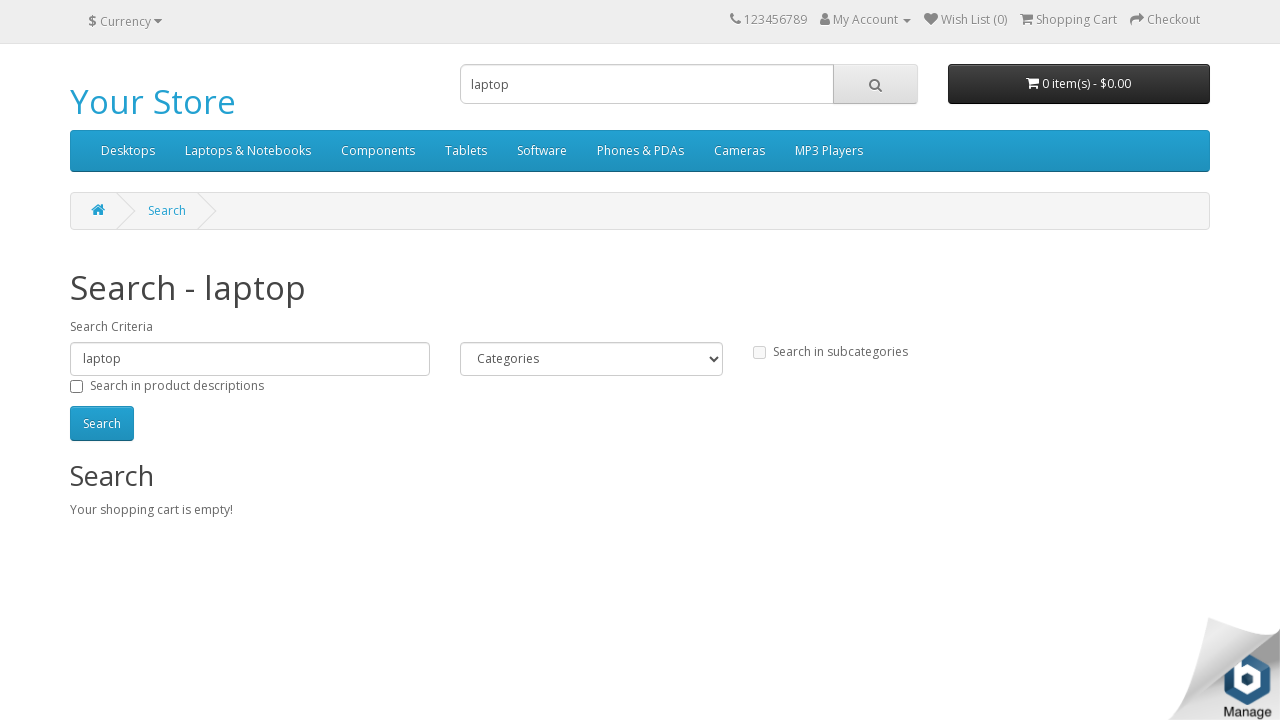